Navigates to Target's website and enters a search query for "Baby Diaper" in the search box

Starting URL: https://www.target.com/

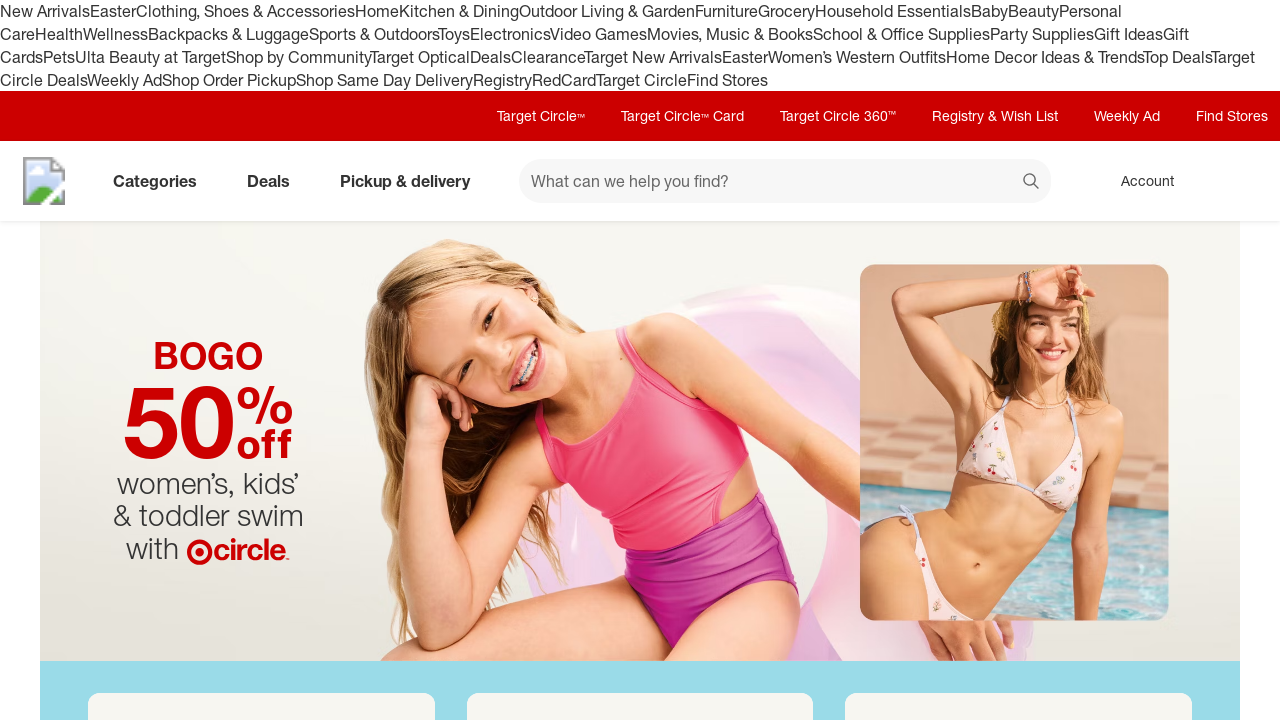

Navigated to Target's website
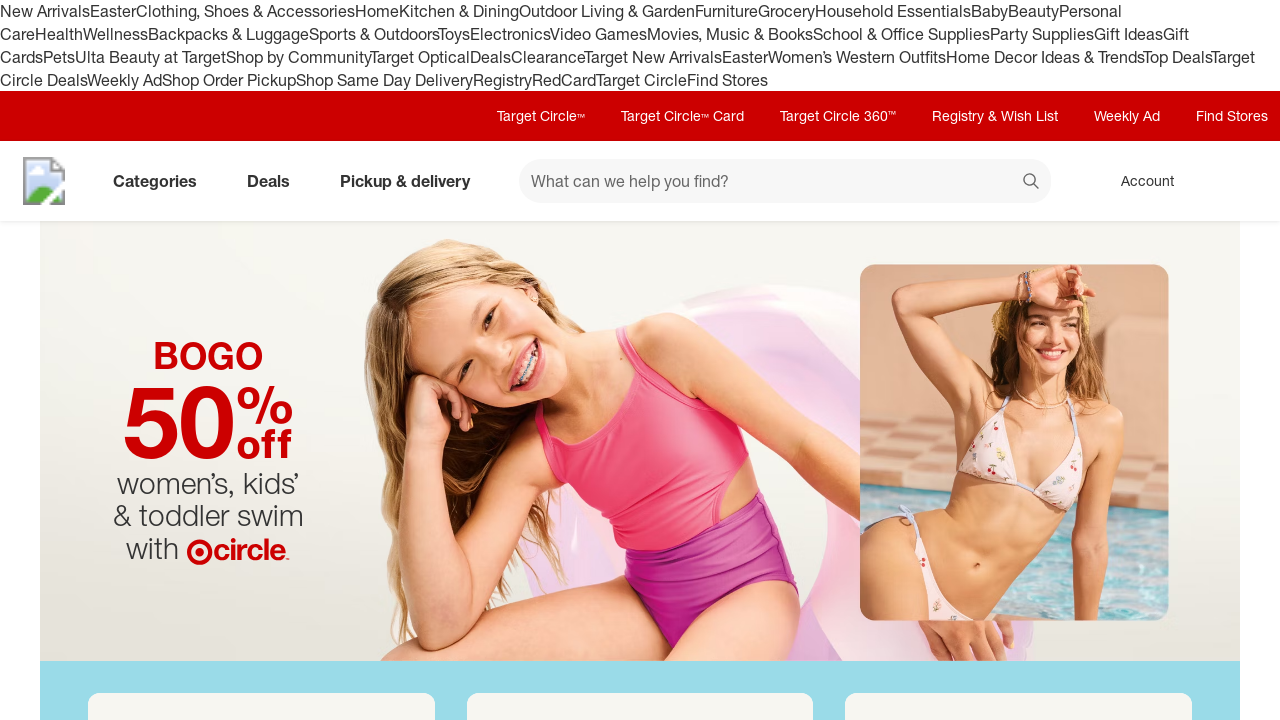

Entered 'Baby Diaper' in the search box on input#search
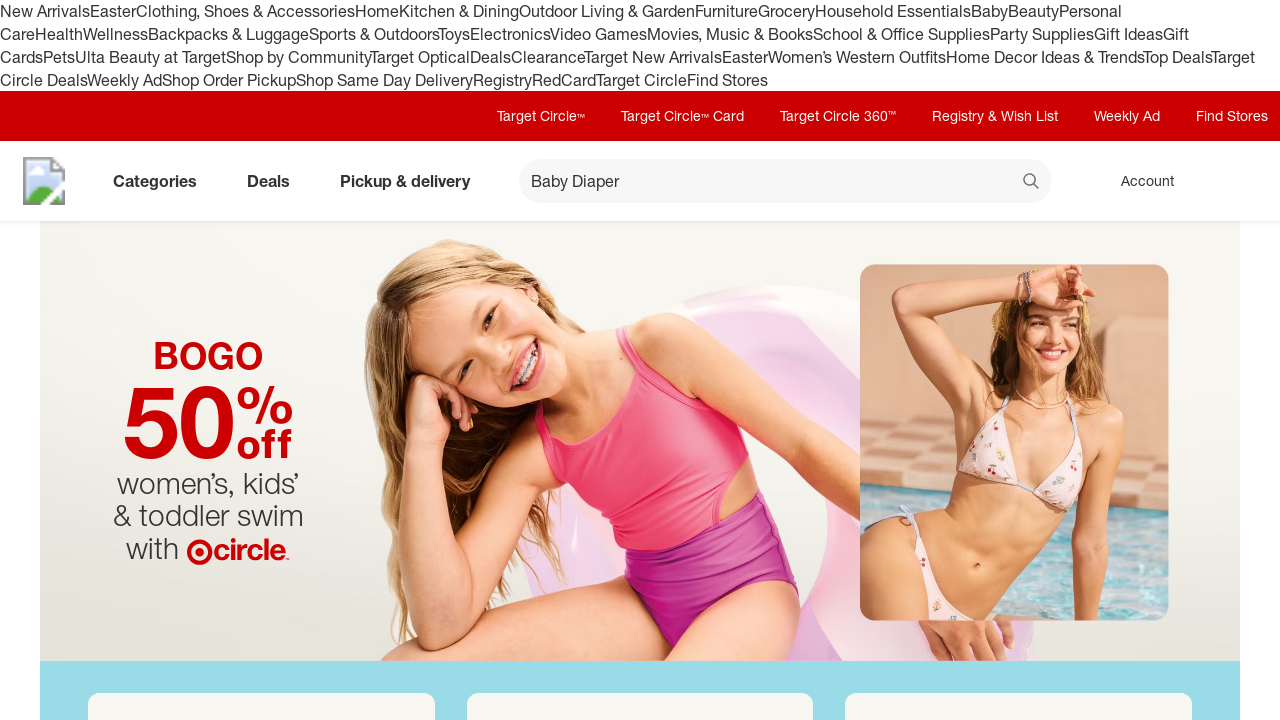

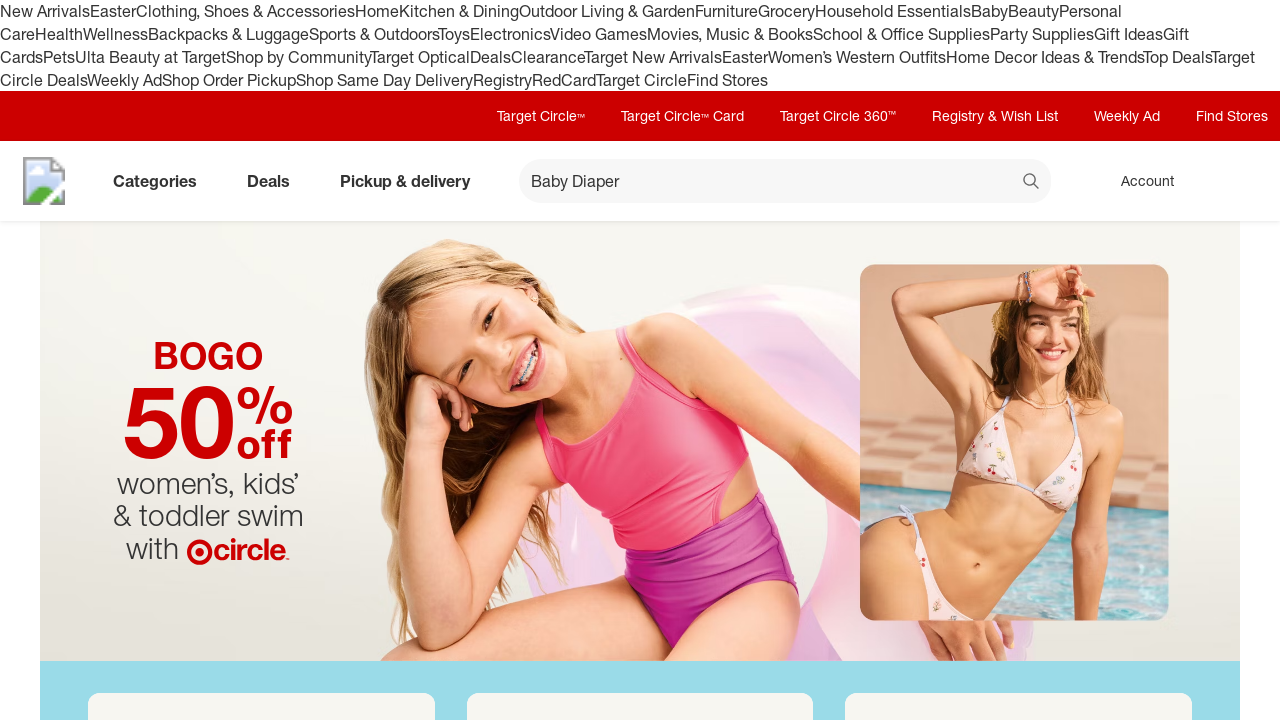